Navigates to a form page, submits a form, then navigates back in browser history

Starting URL: https://www.selenium.dev/selenium/web/formPage.html

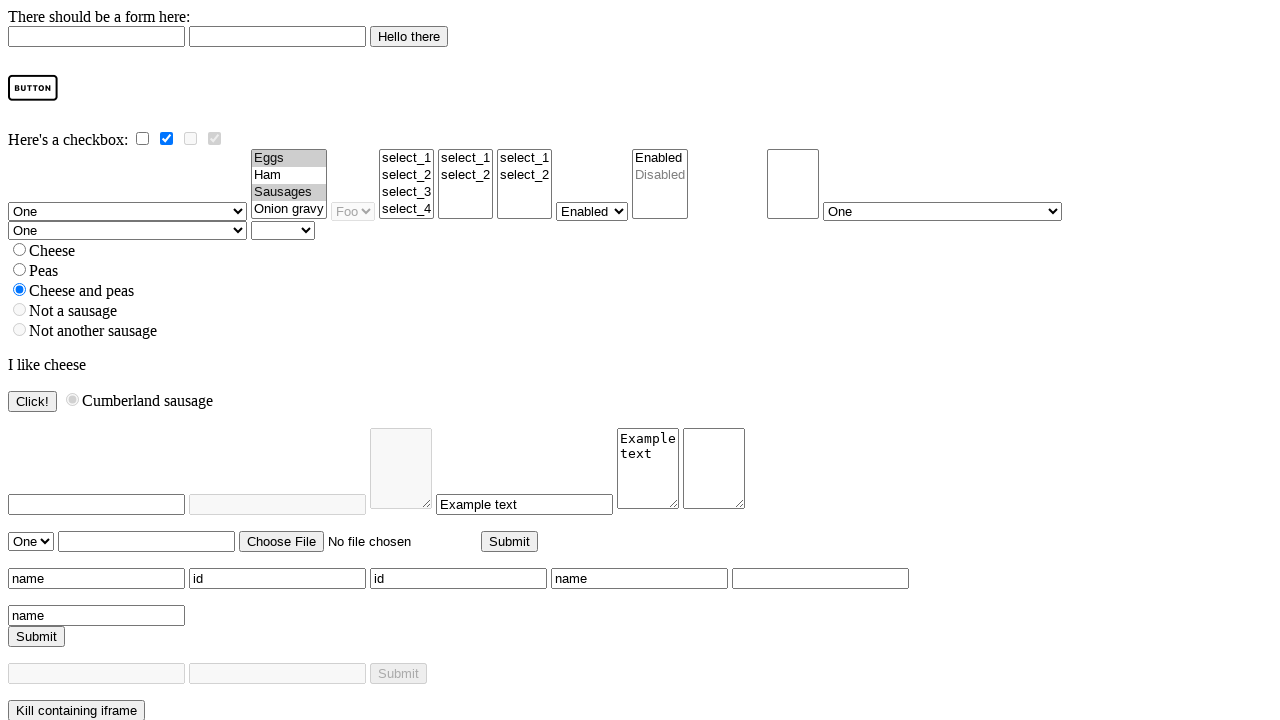

Waited for form page to load
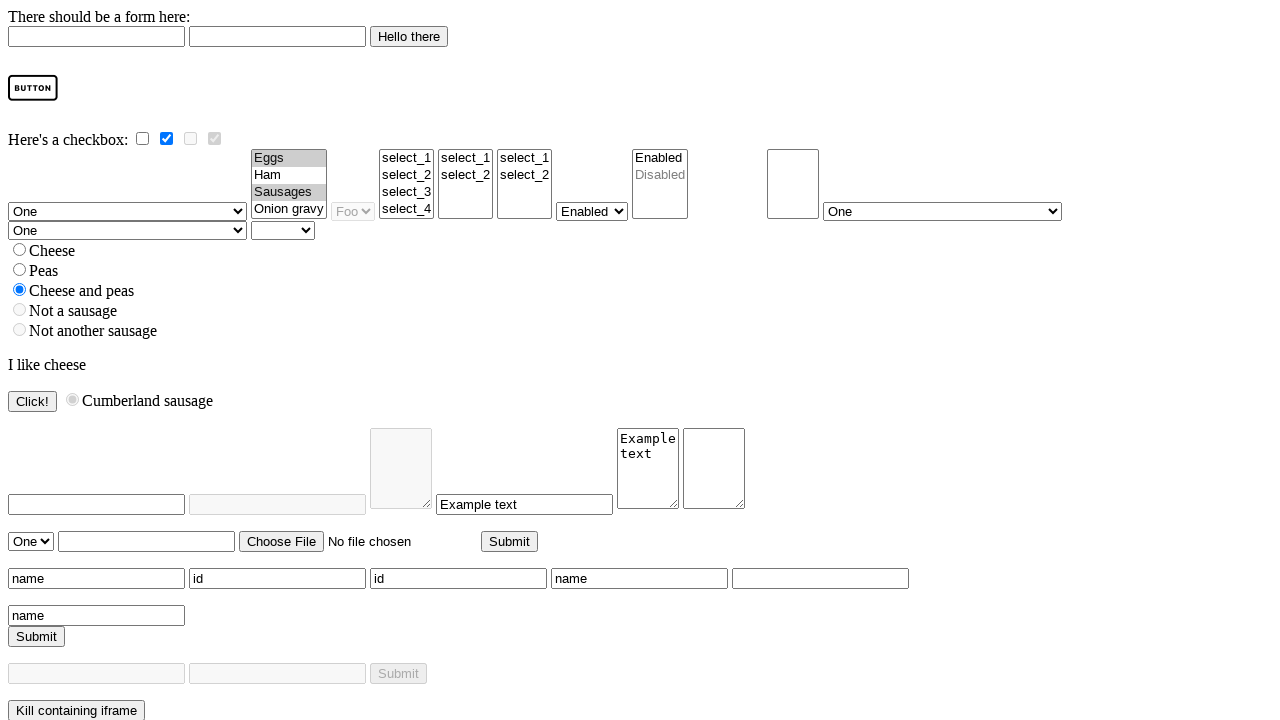

Clicked image button to submit form at (33, 88) on #imageButton
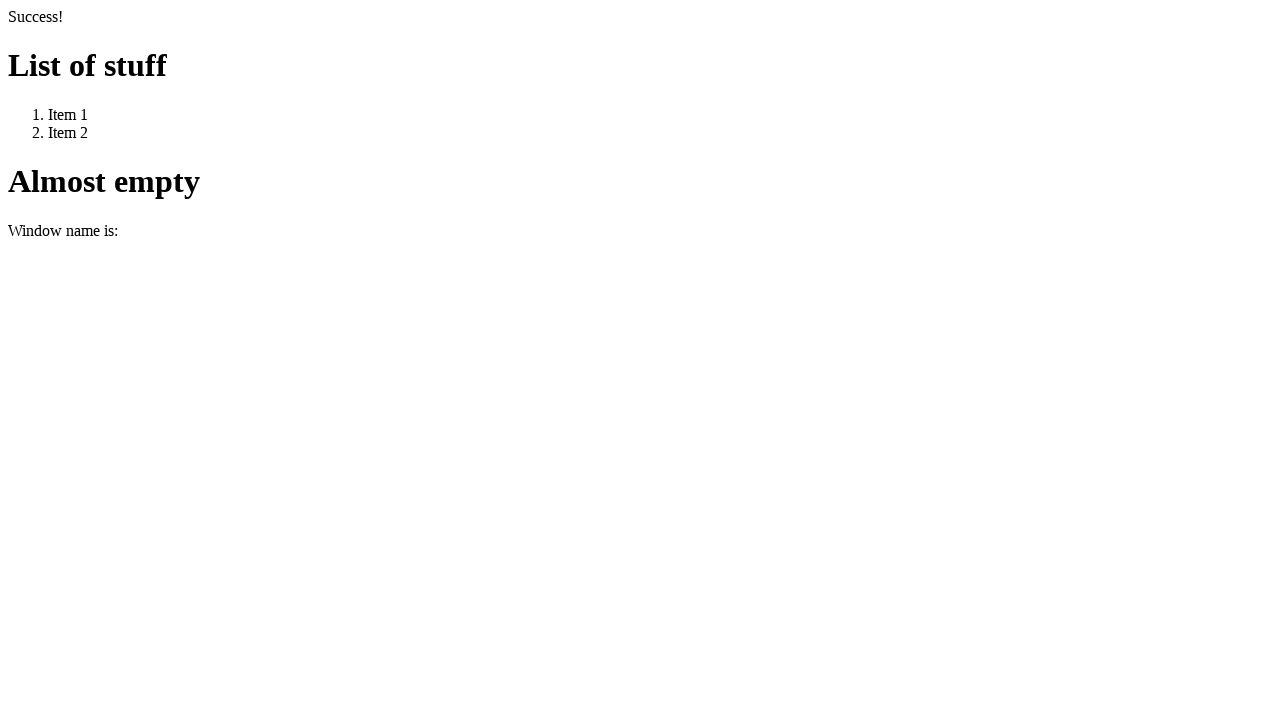

Form submitted and navigated to result page
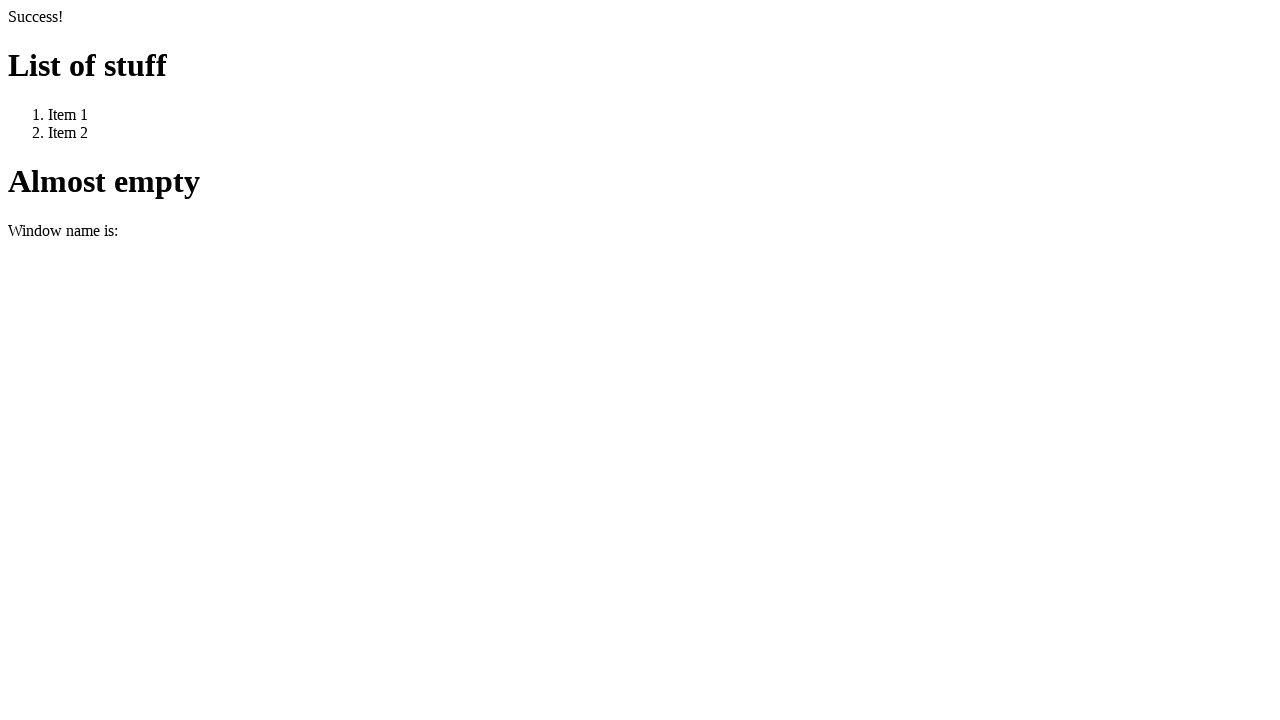

Navigated back in browser history
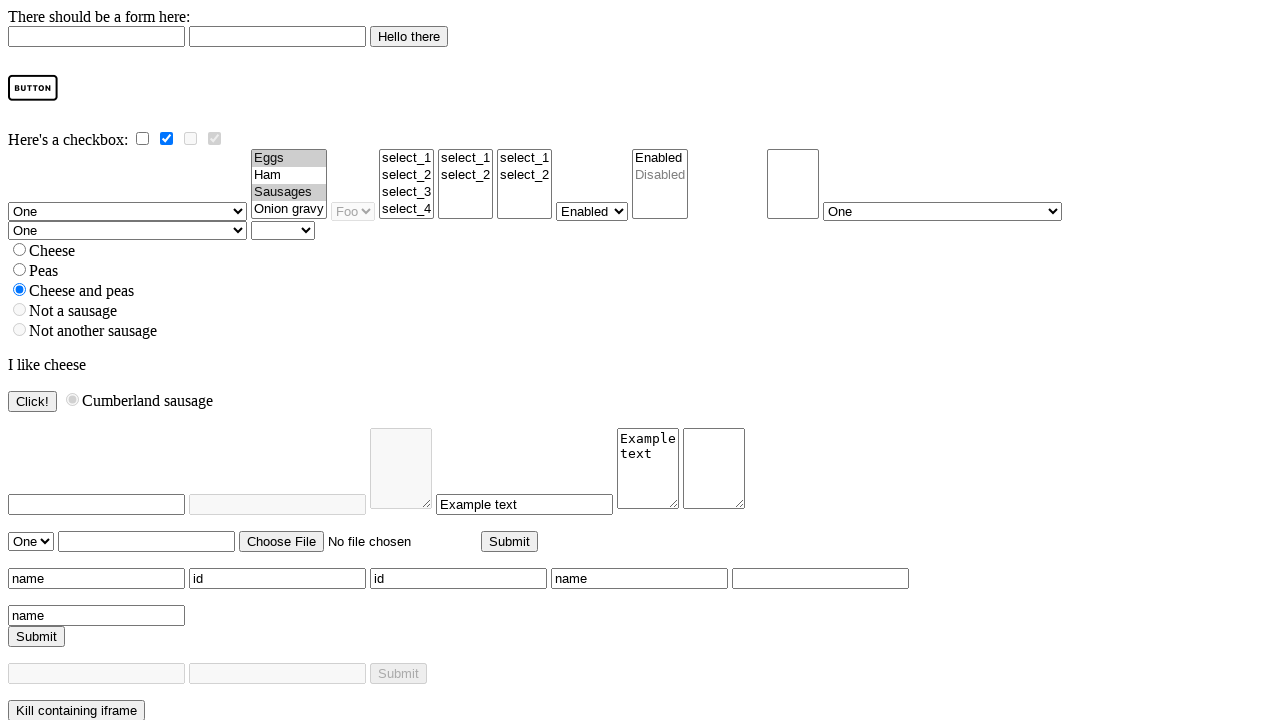

Waited for form page to load after going back
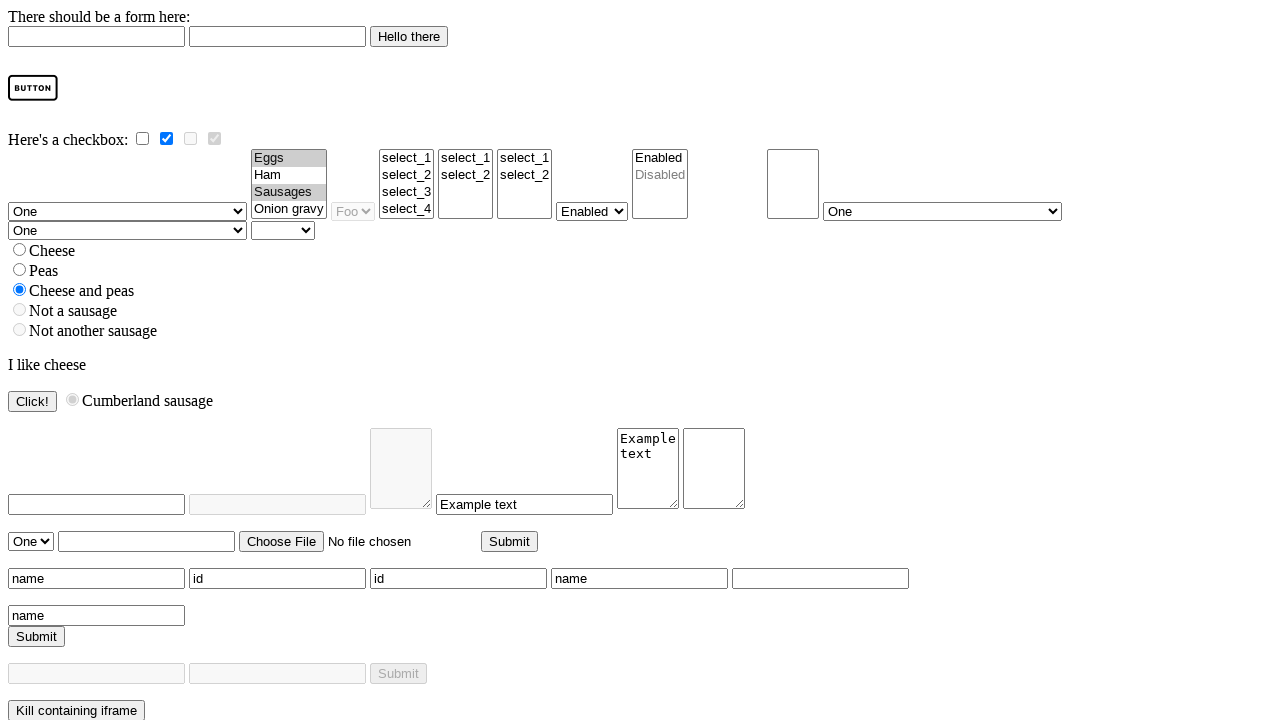

Verified form page content contains 'We Leave From Here'
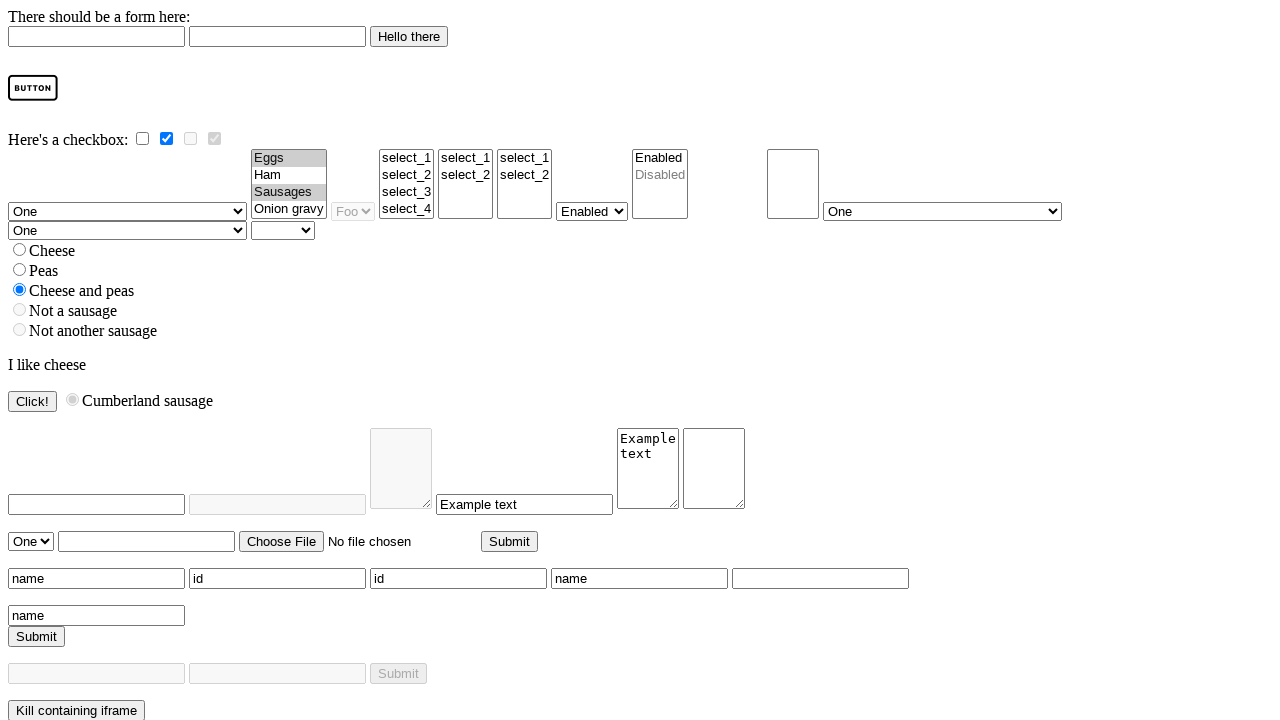

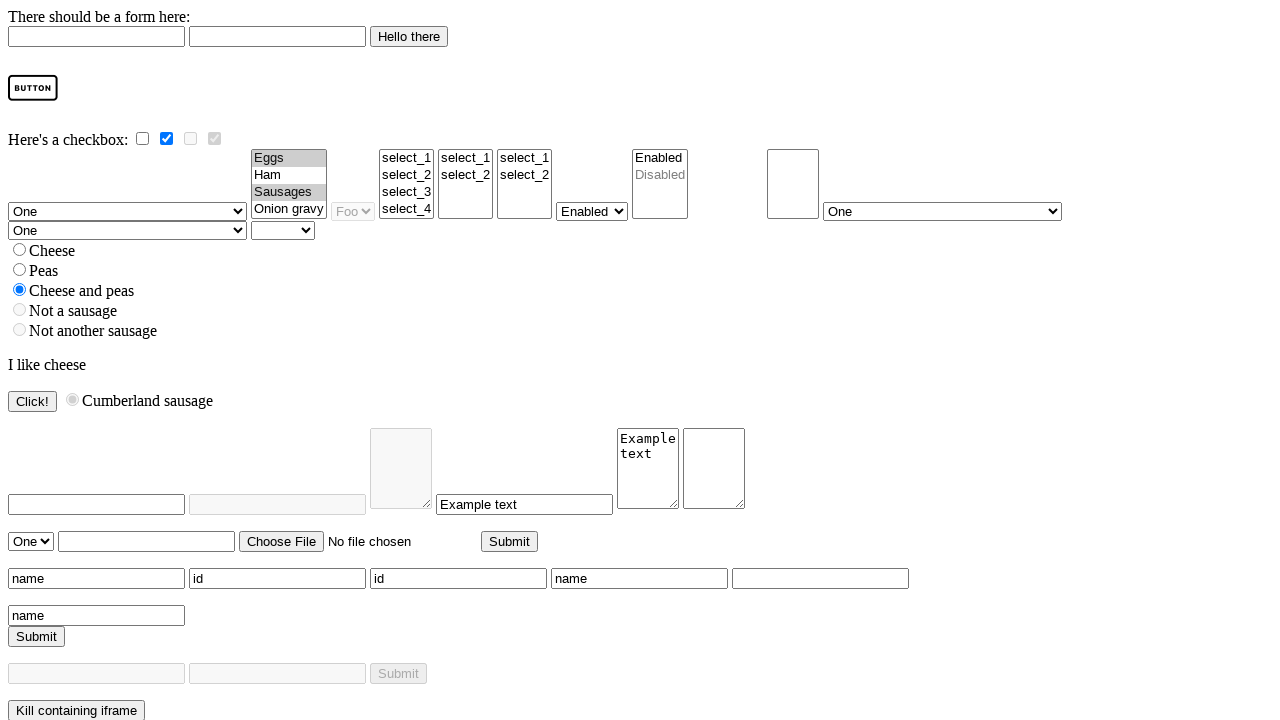